Tests keyboard shortcuts by typing text in one field, using Ctrl+A to select all, Ctrl+C to copy, Tab to move to next field, and Ctrl+V to paste

Starting URL: https://text-compare.com/

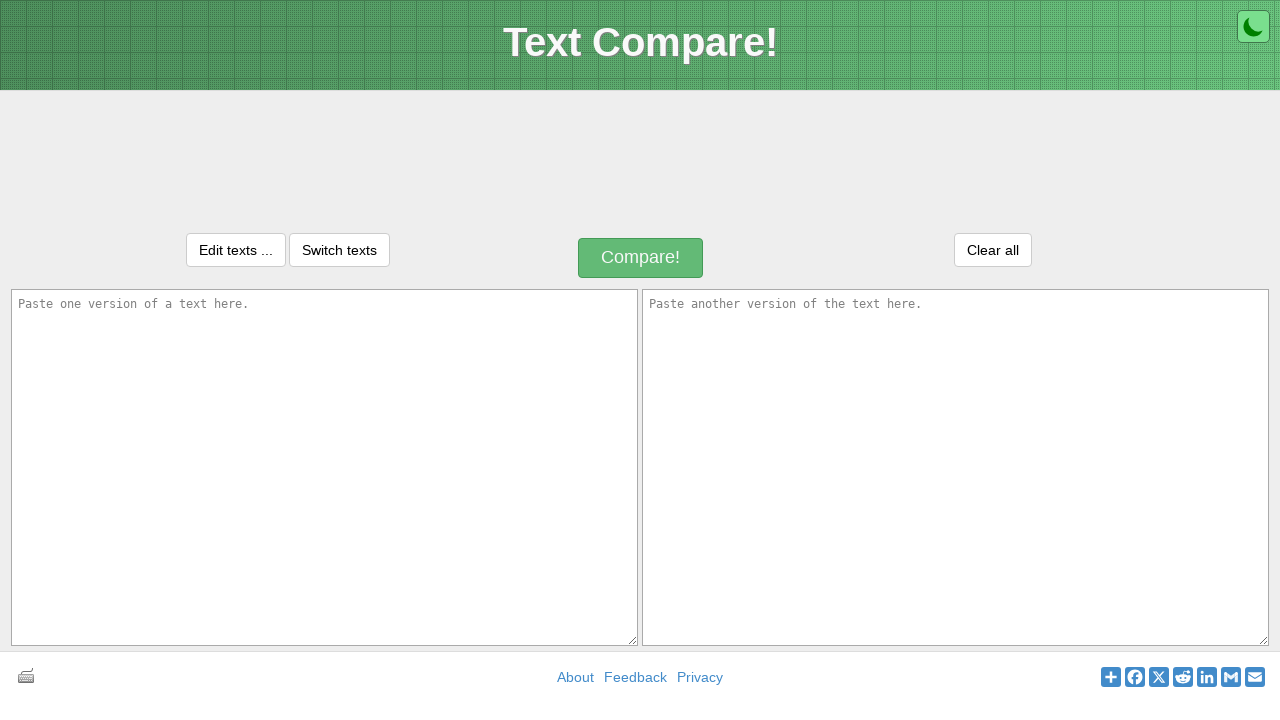

Filled first text area with 'Hello Jarvis' on textarea[name='text1']
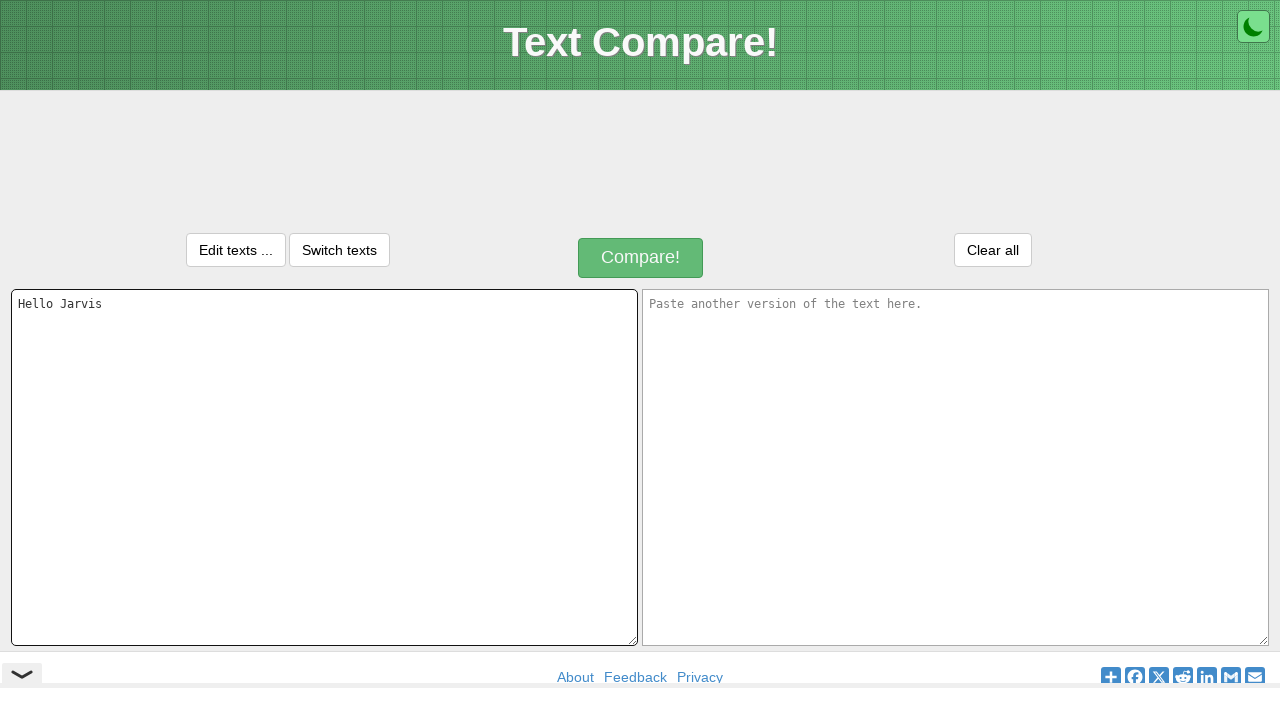

Clicked on first text area to focus it at (324, 467) on textarea[name='text1']
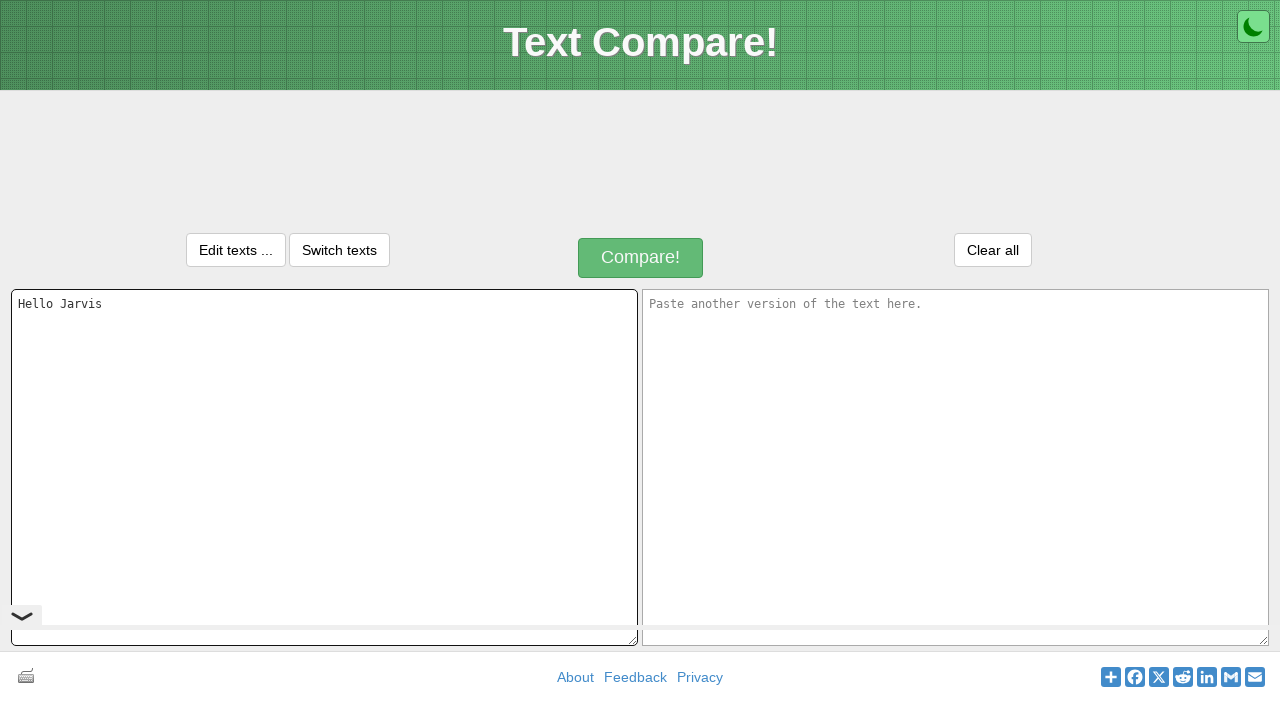

Selected all text in first text area using Ctrl+A
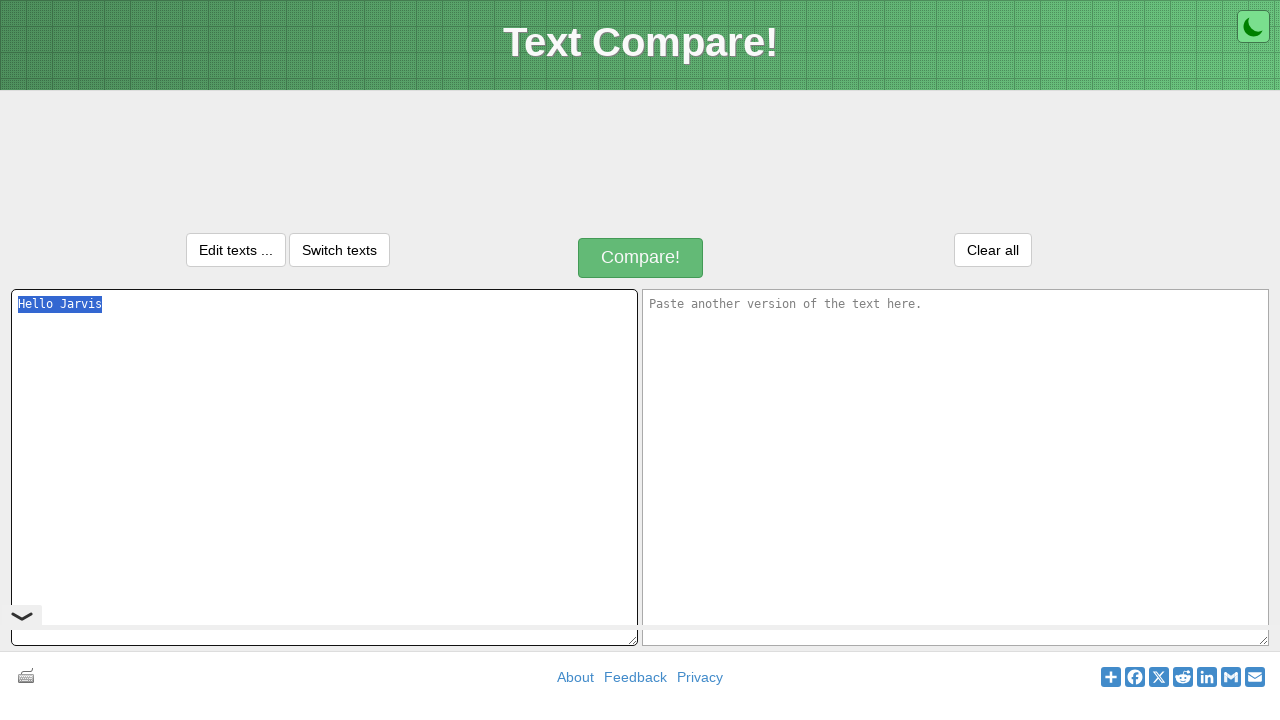

Copied selected text to clipboard using Ctrl+C
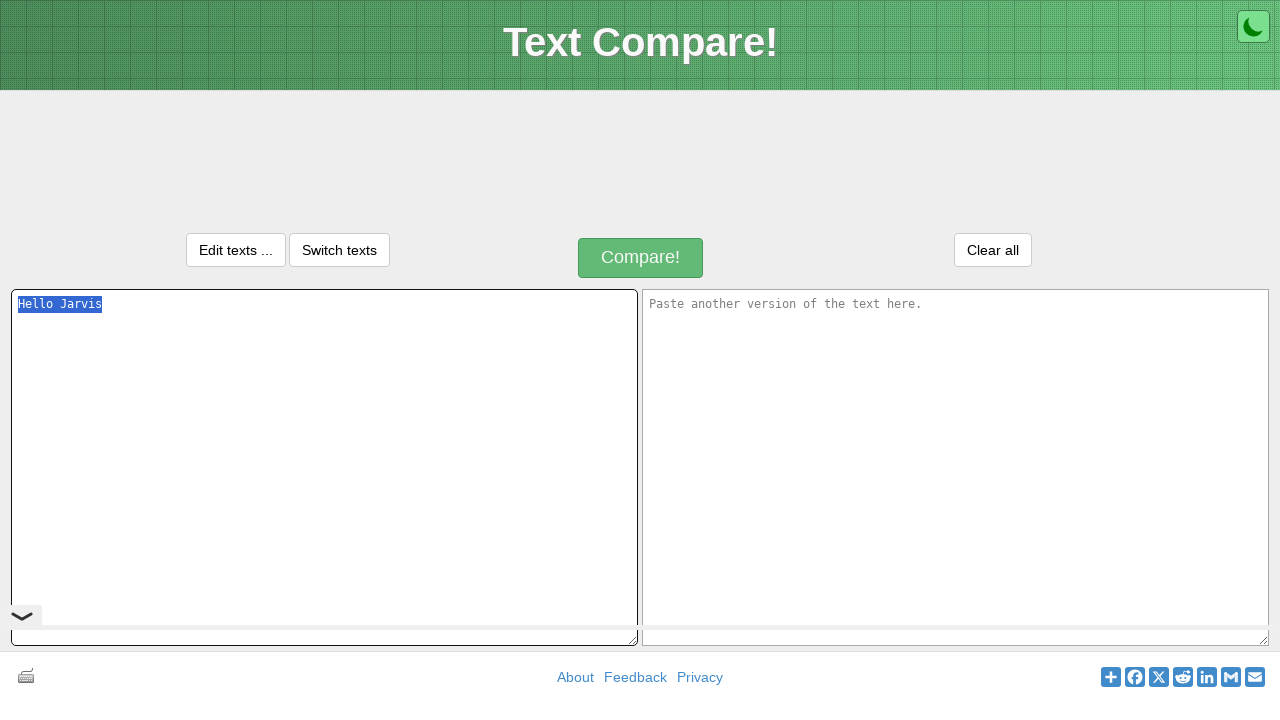

Moved to next field using Tab key
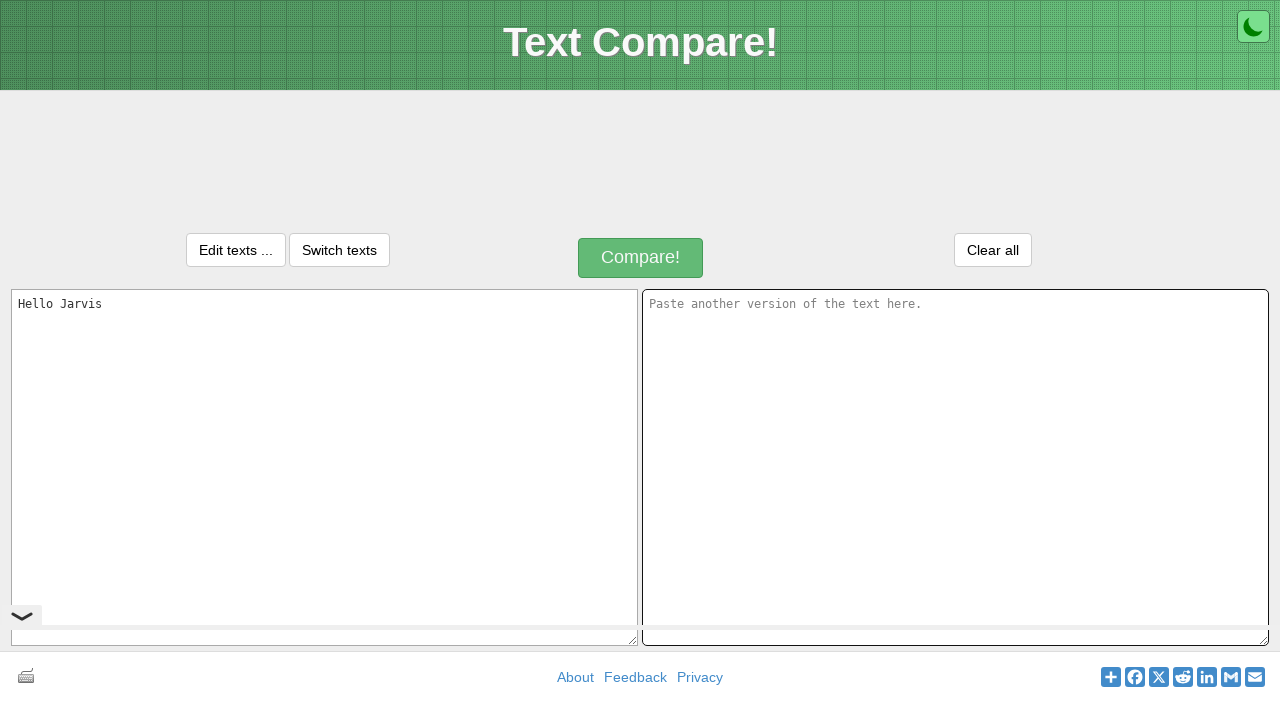

Pasted copied text into second field using Ctrl+V
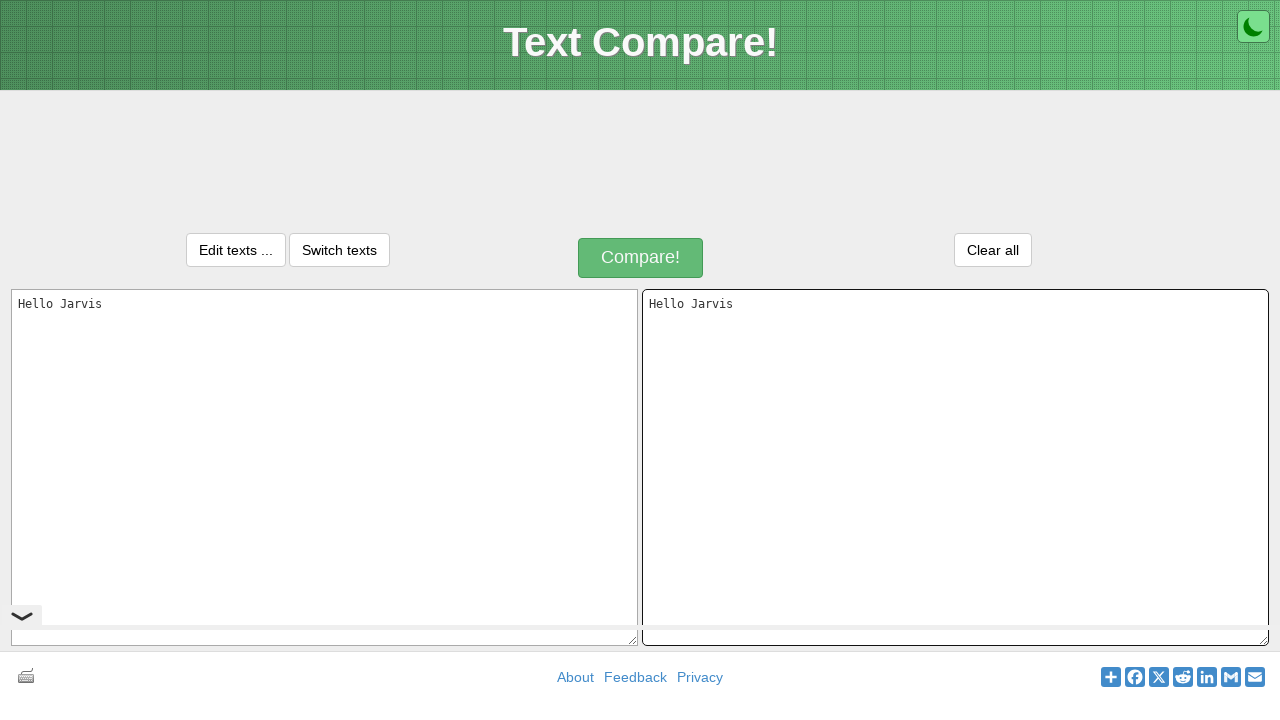

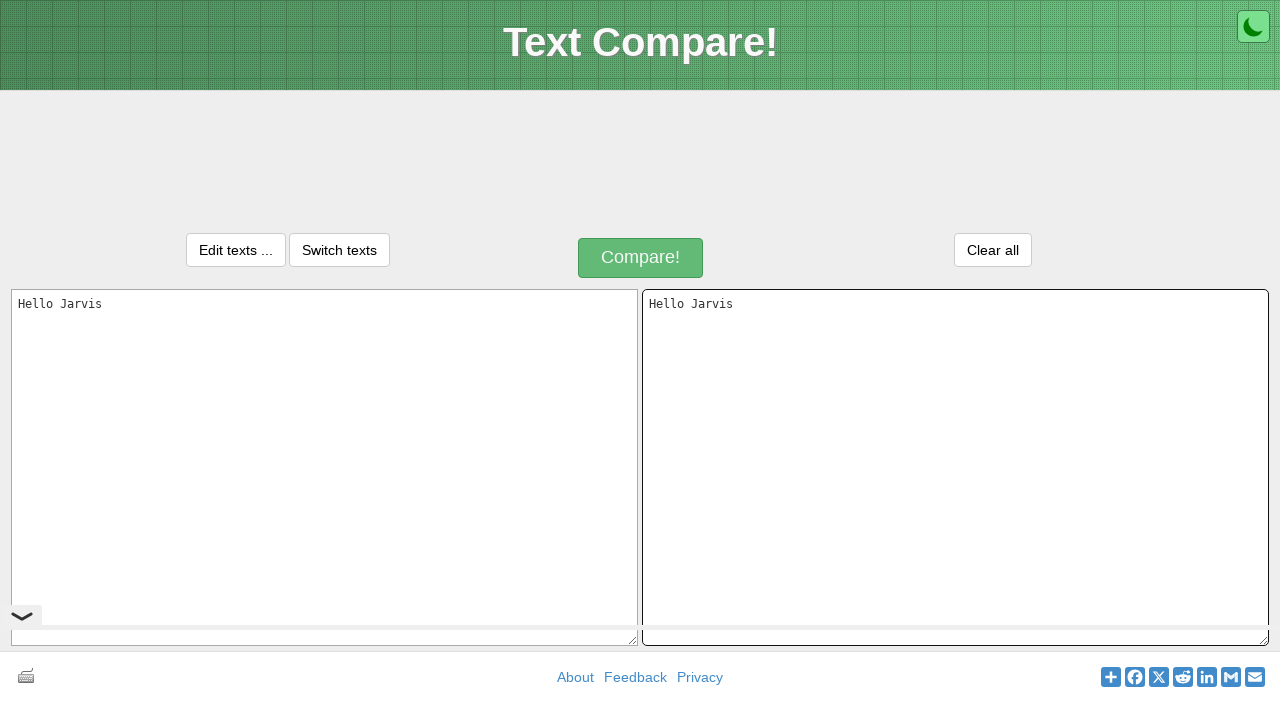